Tests checkbox functionality by ensuring both checkboxes on the page are selected, clicking them if they are not already checked

Starting URL: https://the-internet.herokuapp.com/checkboxes

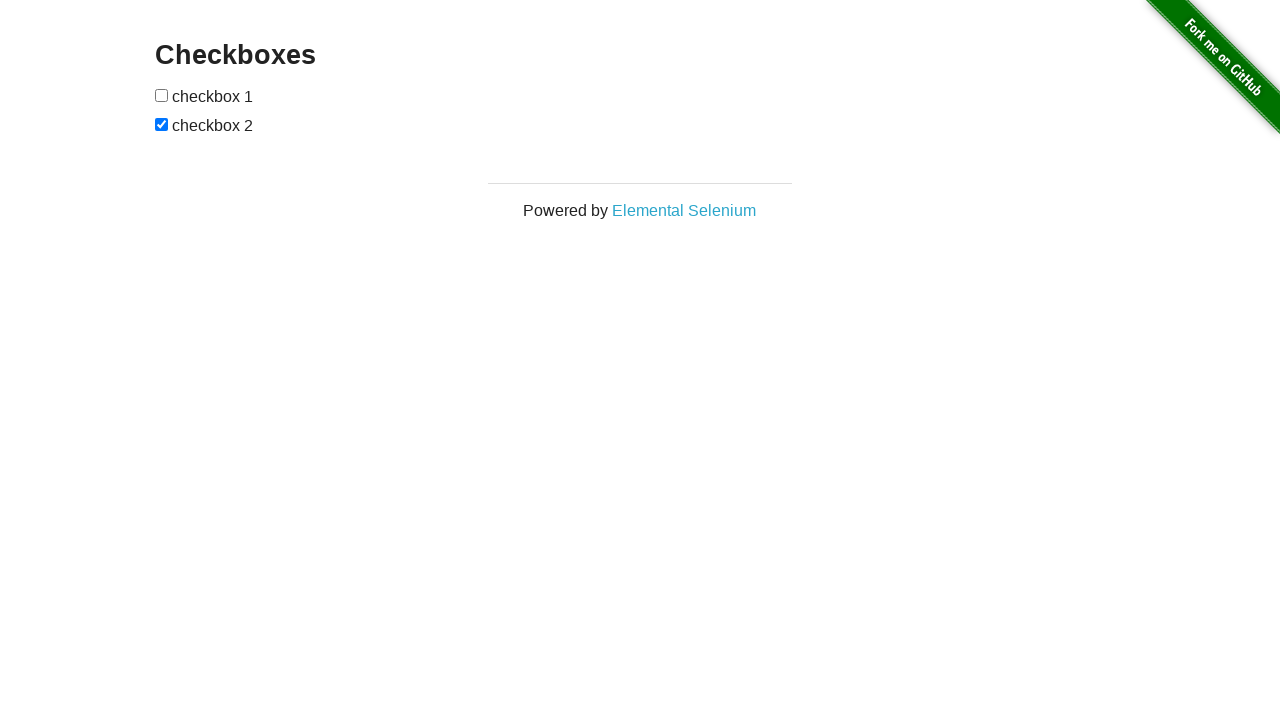

Located first checkbox element
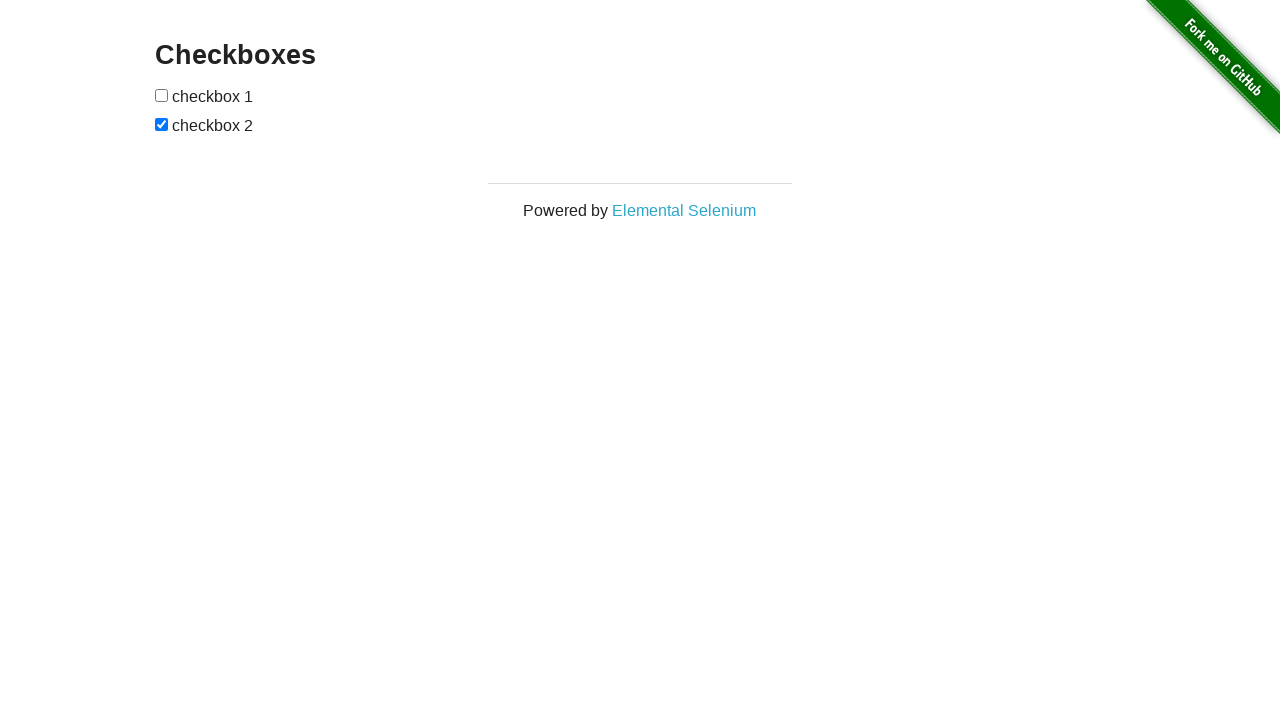

Located second checkbox element
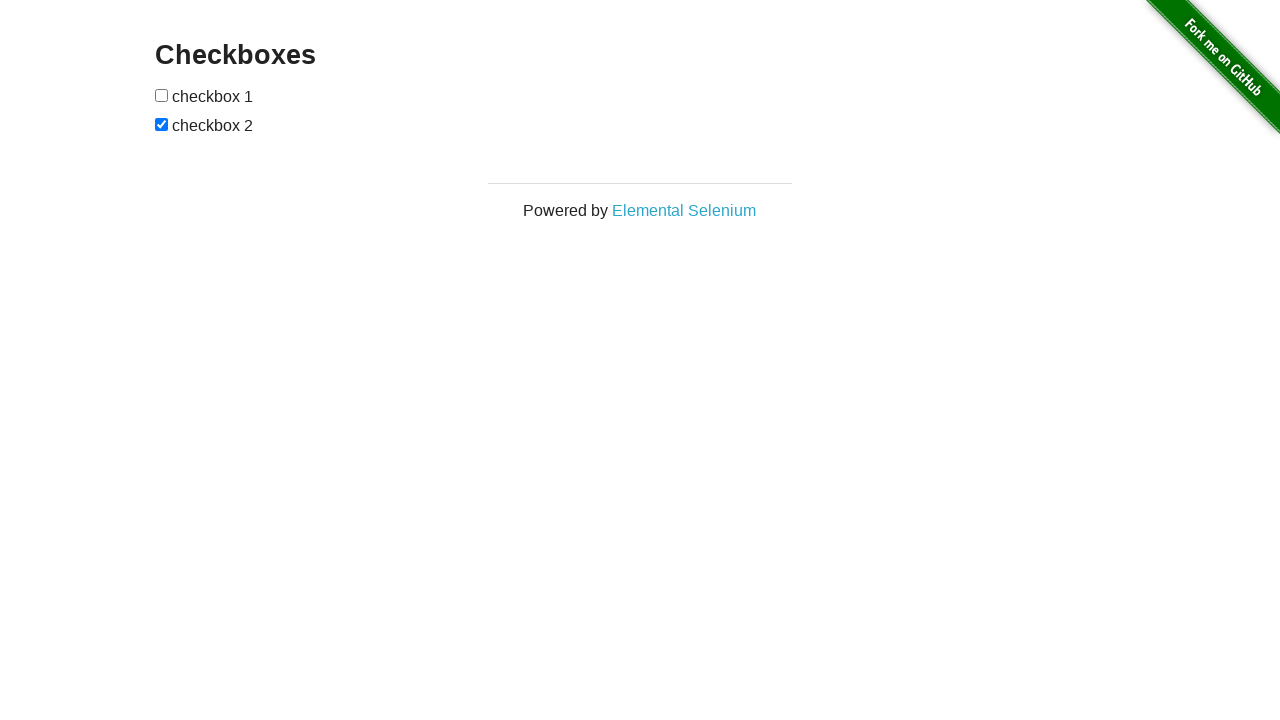

First checkbox was not checked
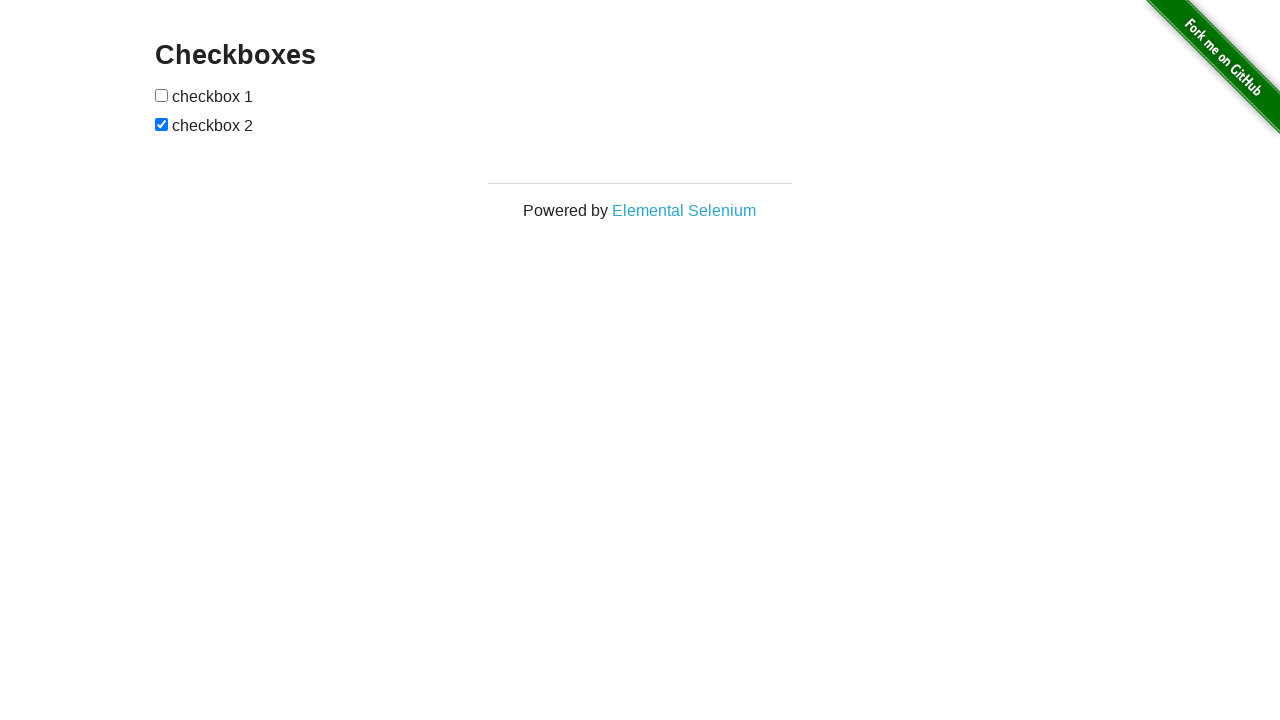

Clicked first checkbox to select it at (162, 95) on xpath=(//*[@type='checkbox'])[1]
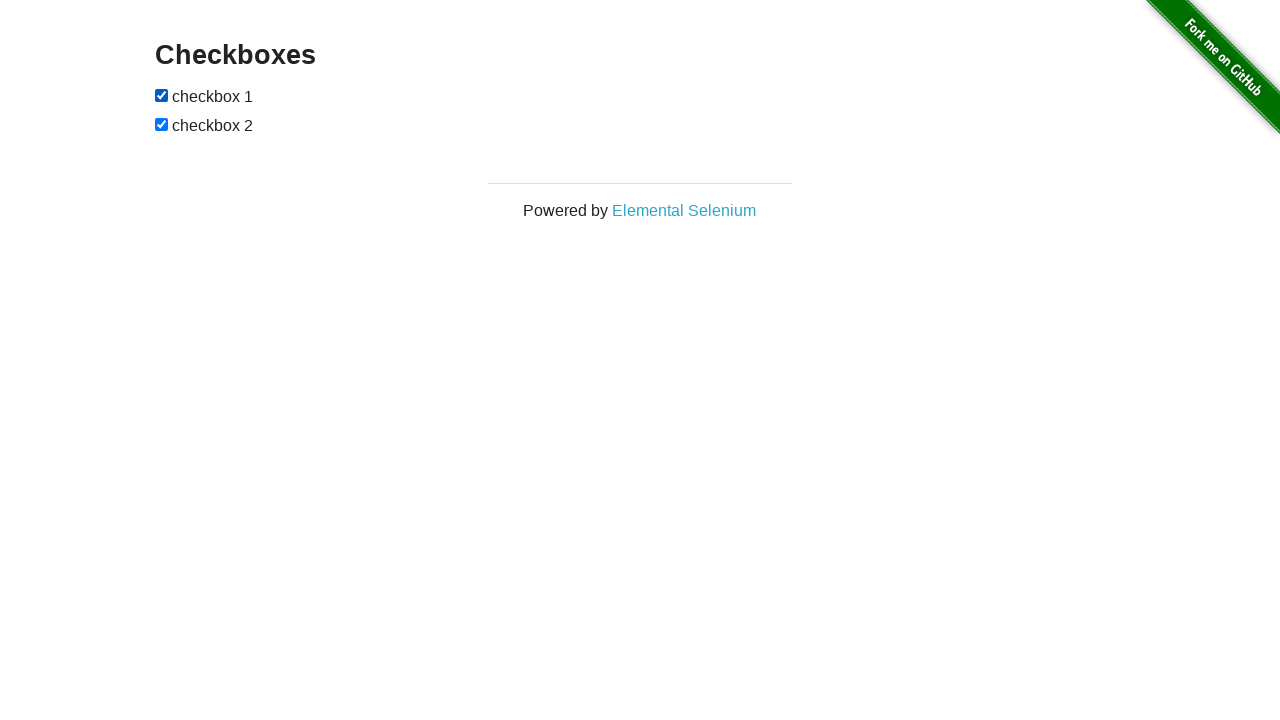

Second checkbox was already checked
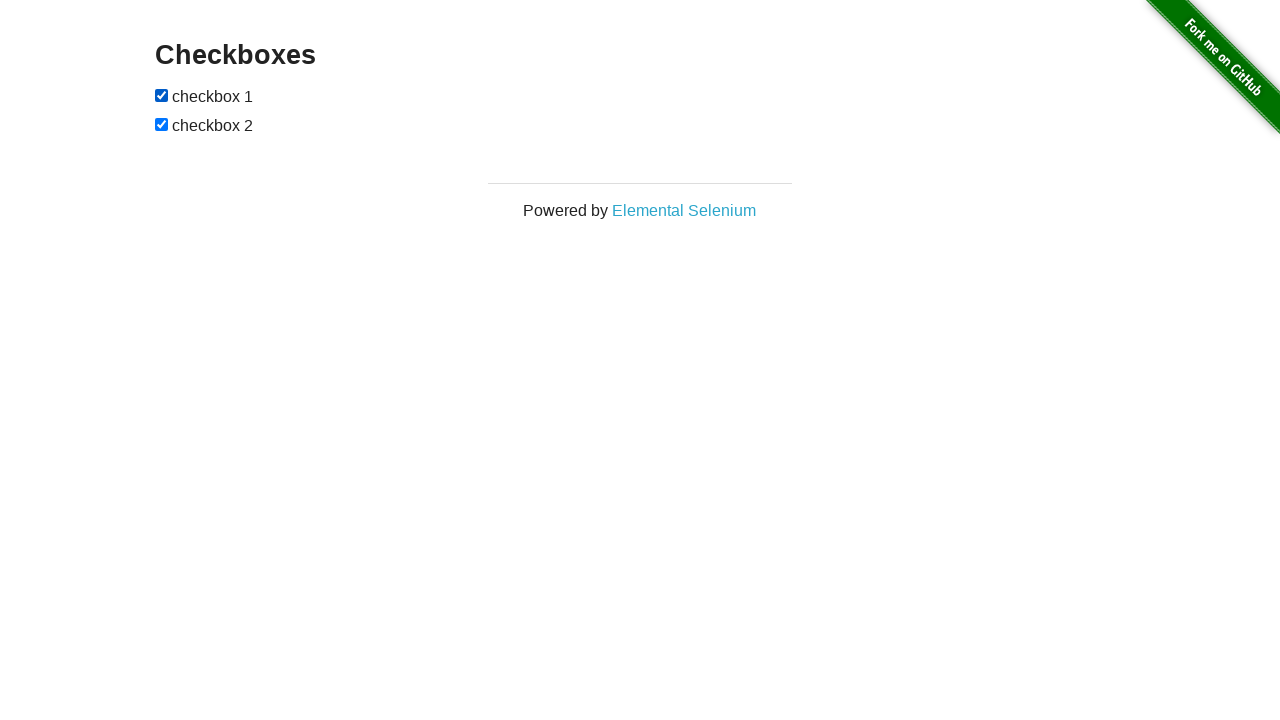

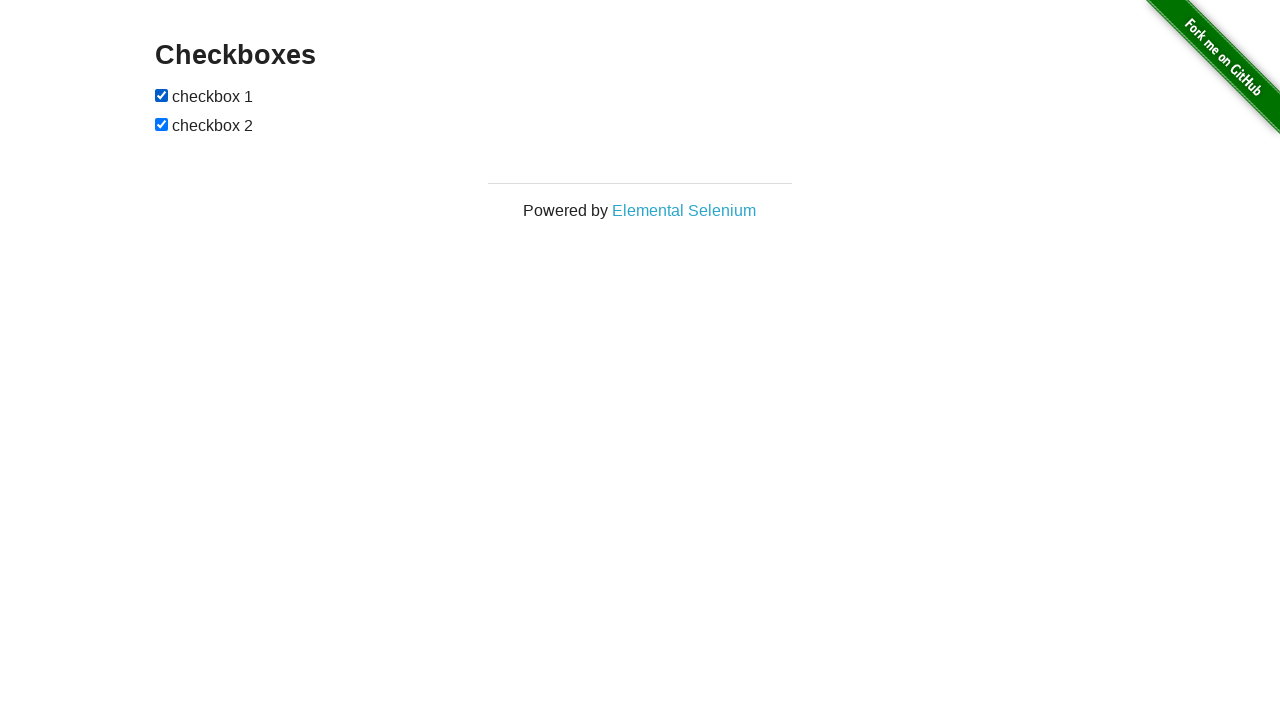